Navigates to the OrangeHRM homepage and clicks a button element with class containing 'btn'

Starting URL: https://www.orangehrm.com/

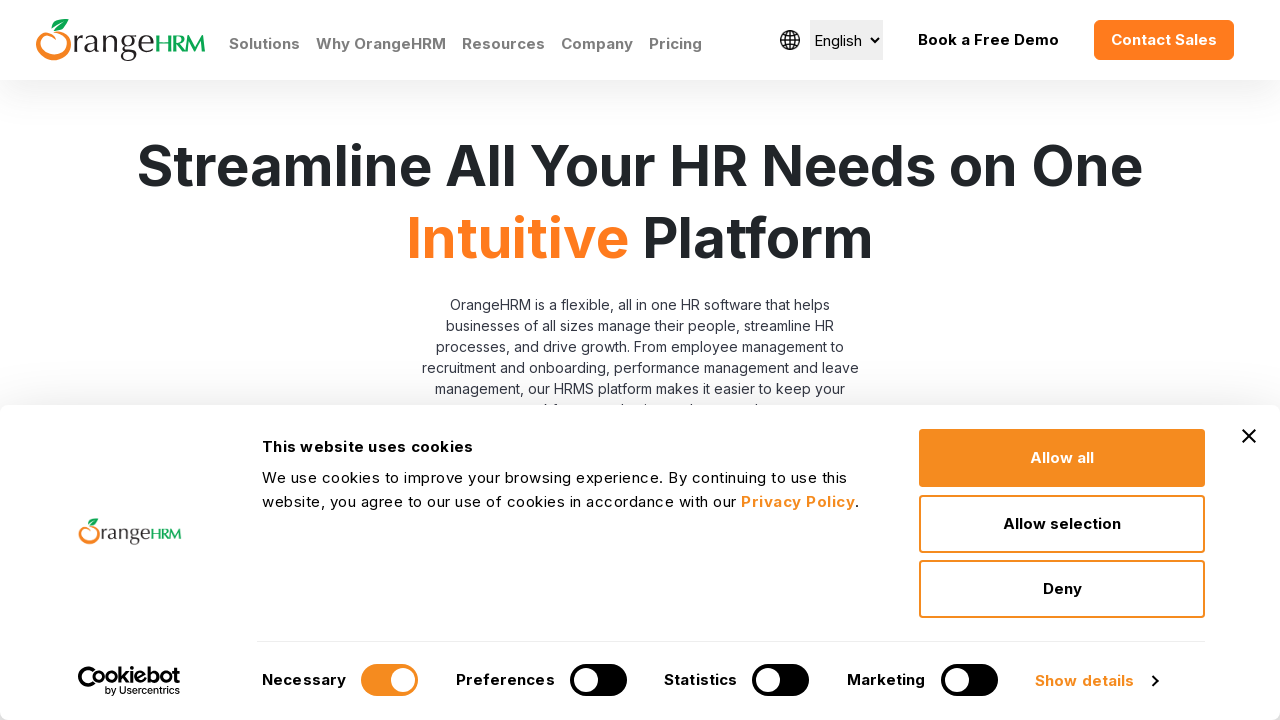

Navigated to OrangeHRM homepage
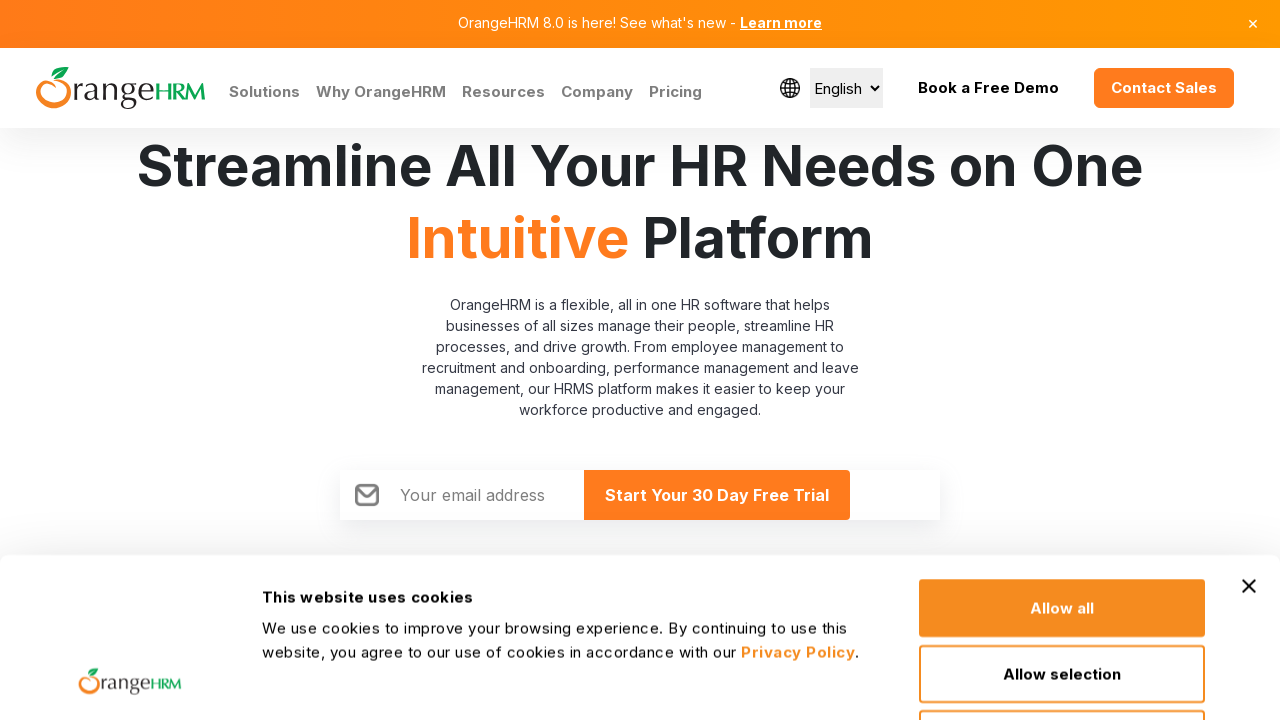

Clicked button element with class containing 'btn' at (1253, 22) on button[class*='btn']
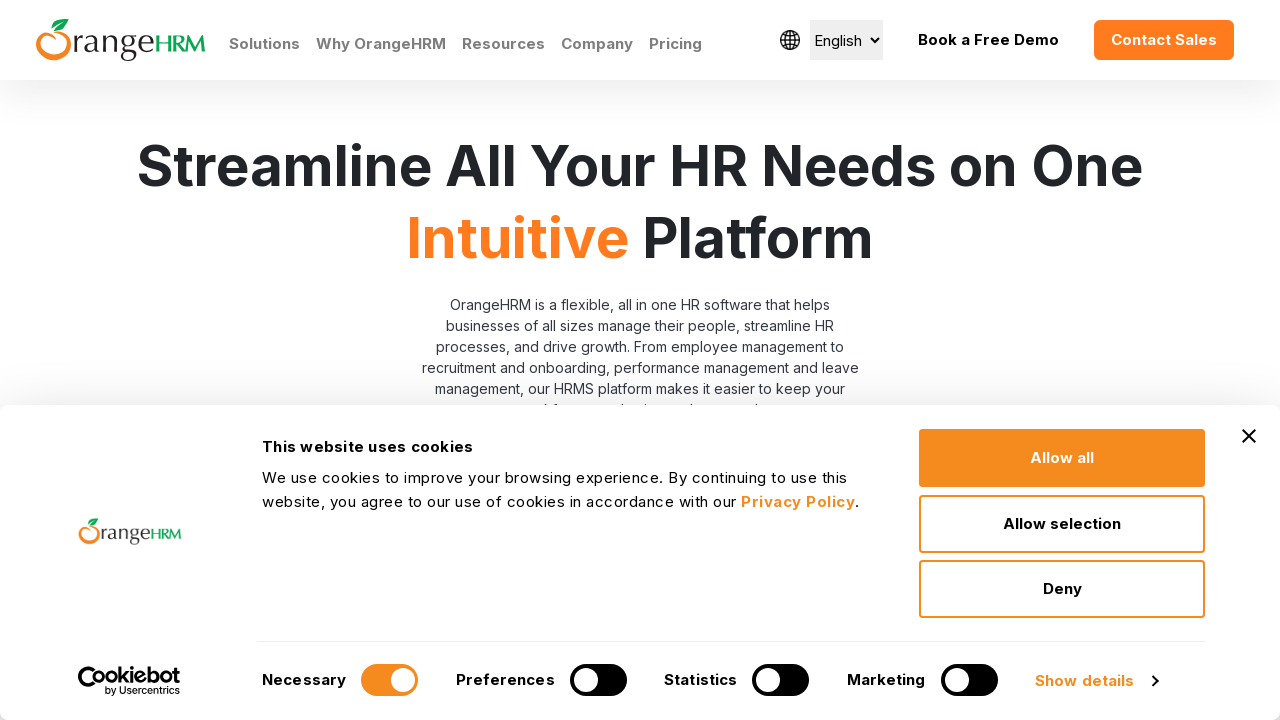

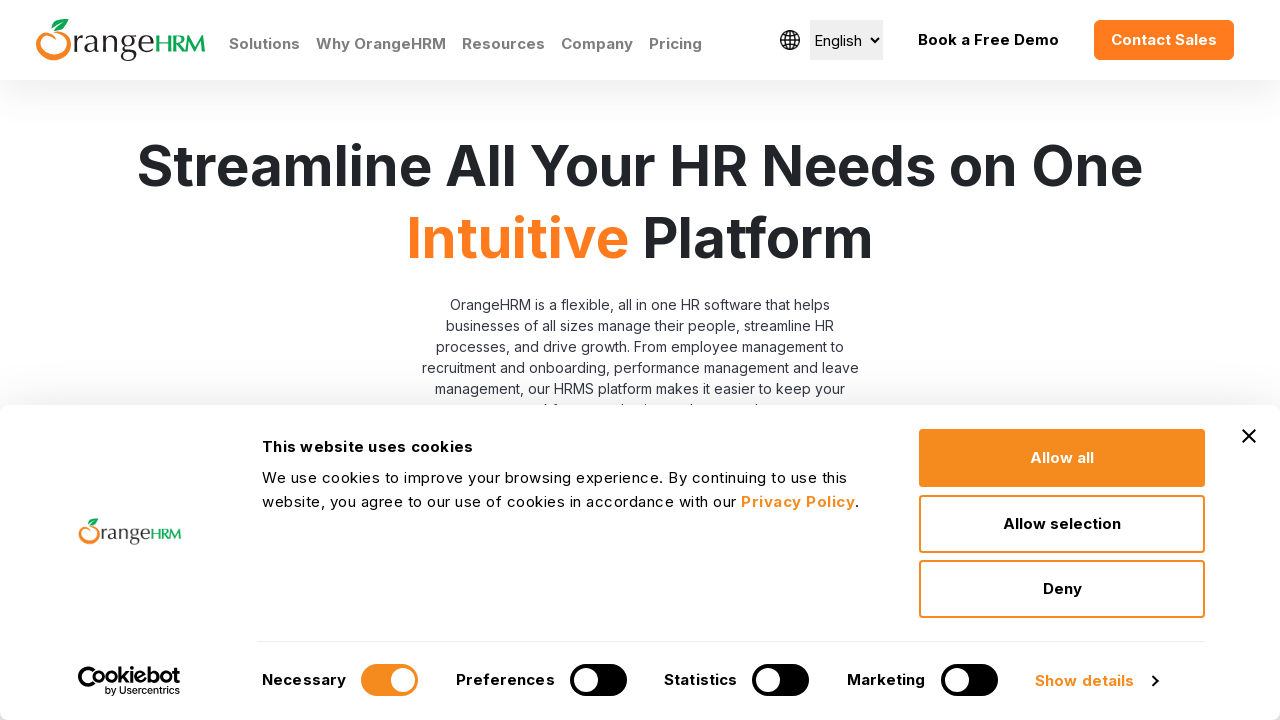